Navigates to Nike India website and verifies the page loads by checking the title

Starting URL: https://www.nike.com/in/

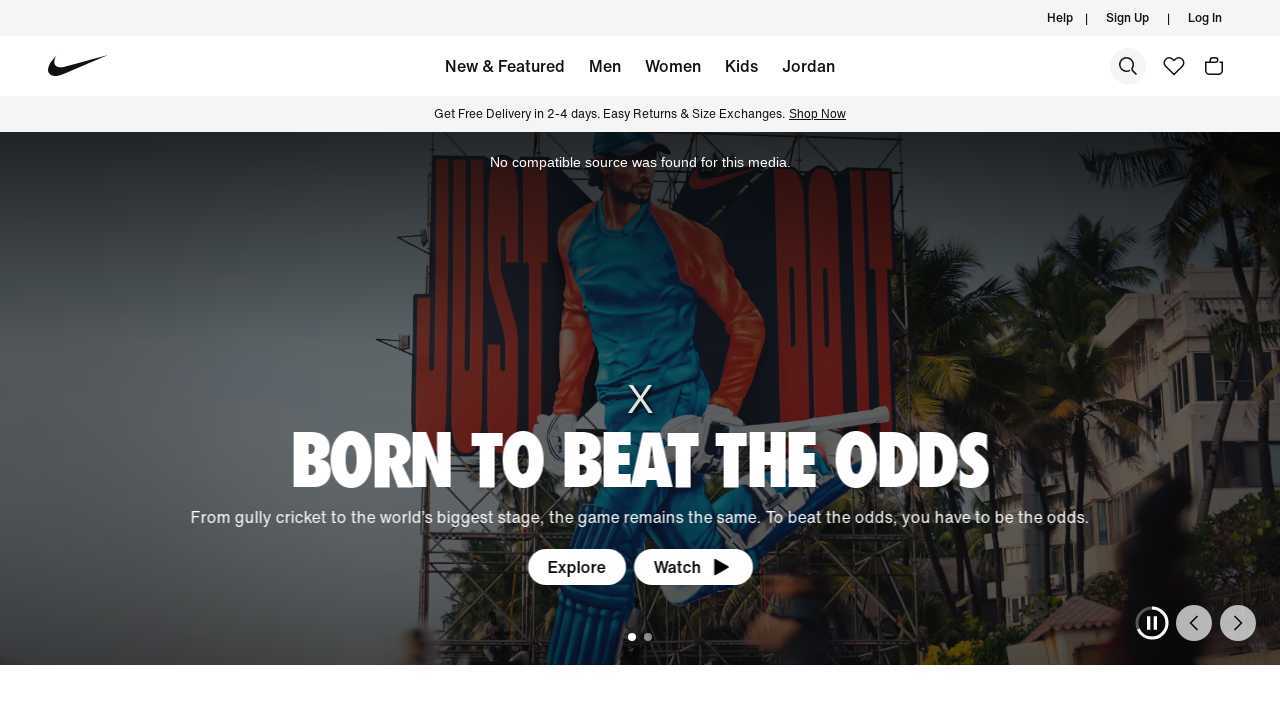

Waited for page to reach domcontentloaded state
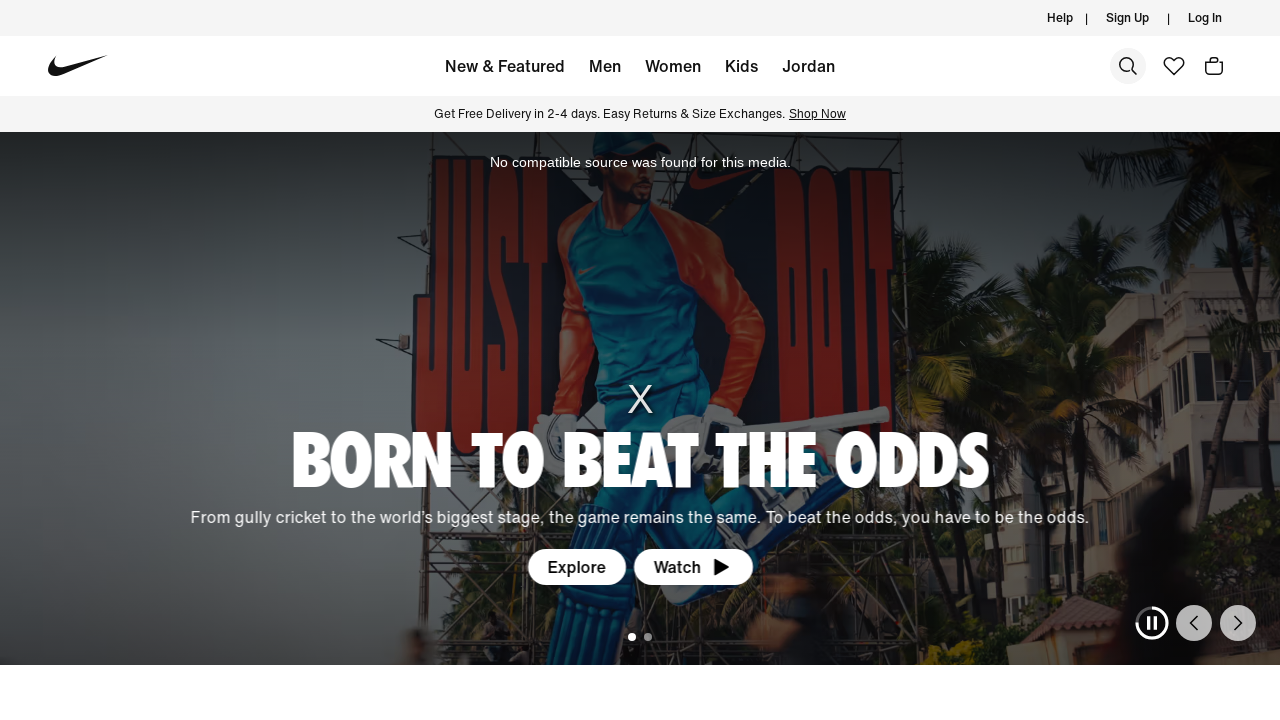

Retrieved page title: Nike. Just Do It. Nike IN
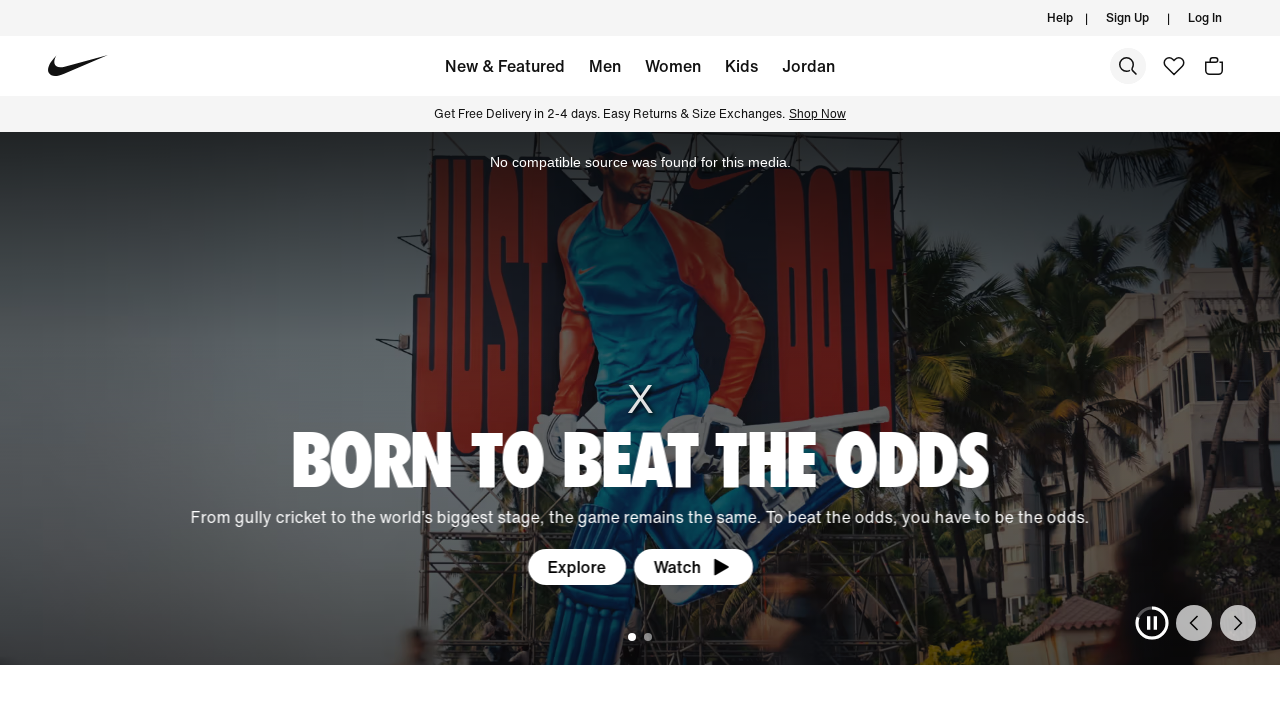

Printed page title to console
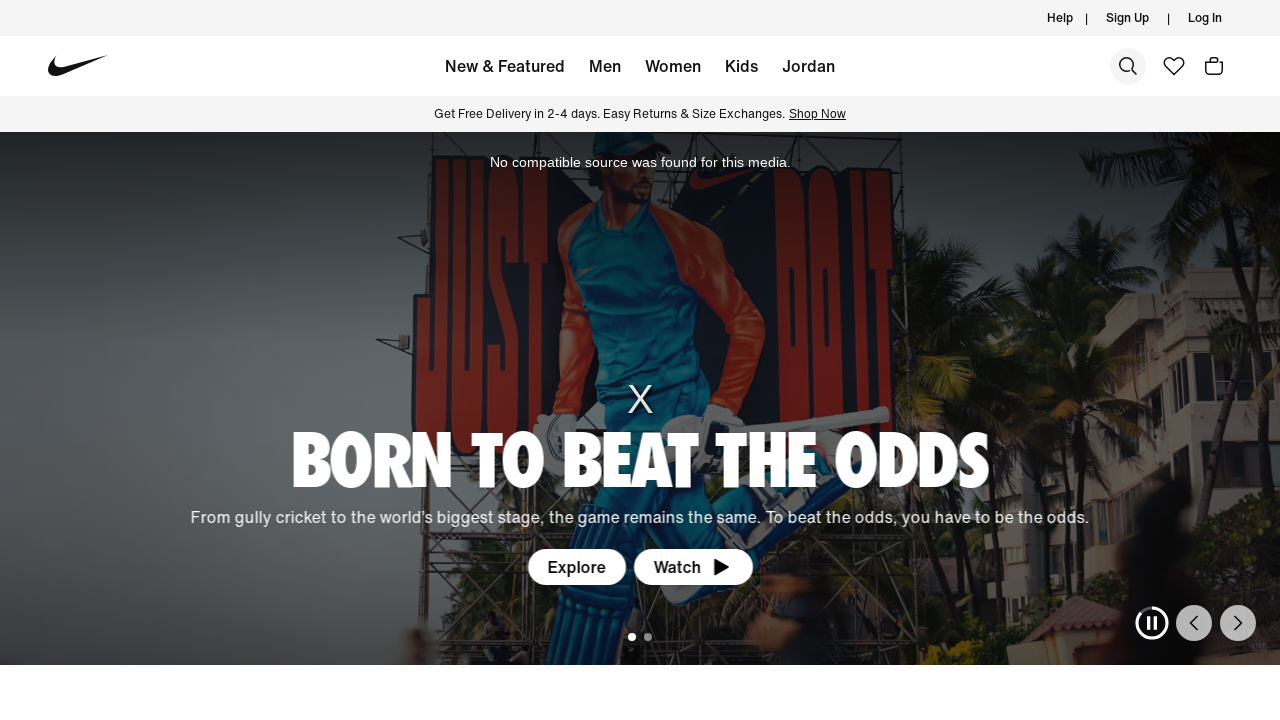

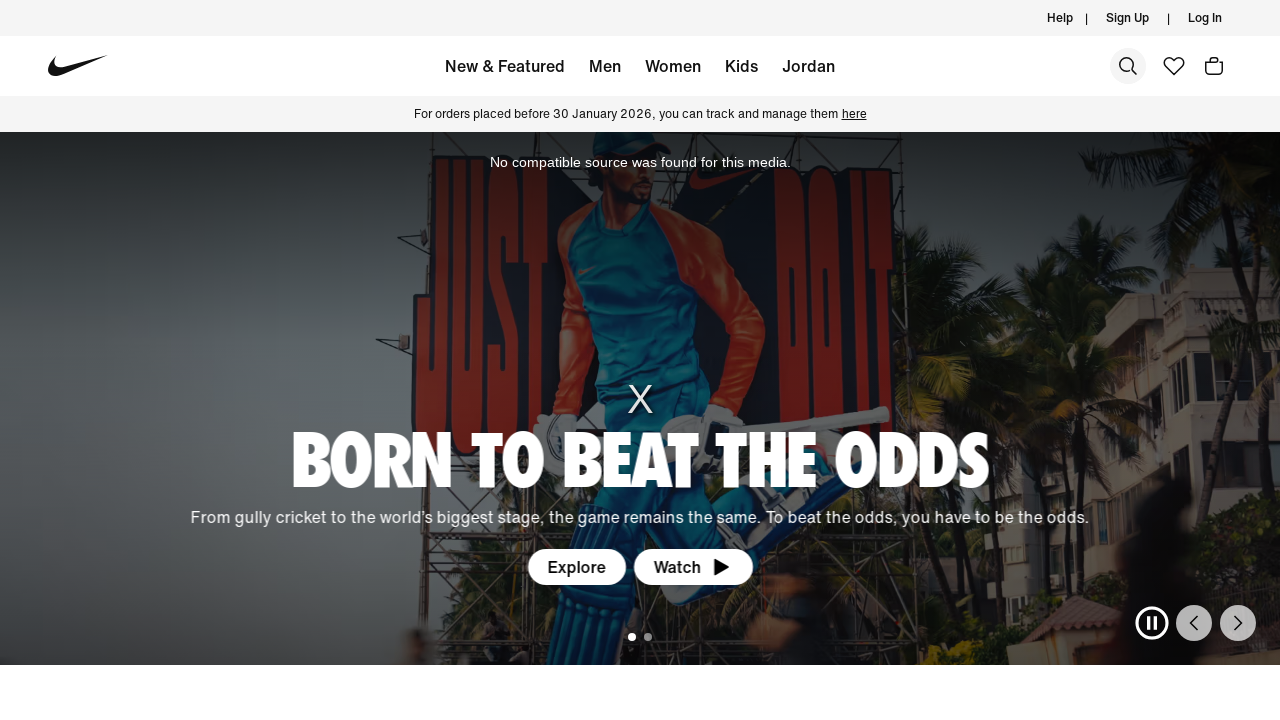